Tests marking individual todo items as complete by checking checkboxes

Starting URL: https://demo.playwright.dev/todomvc

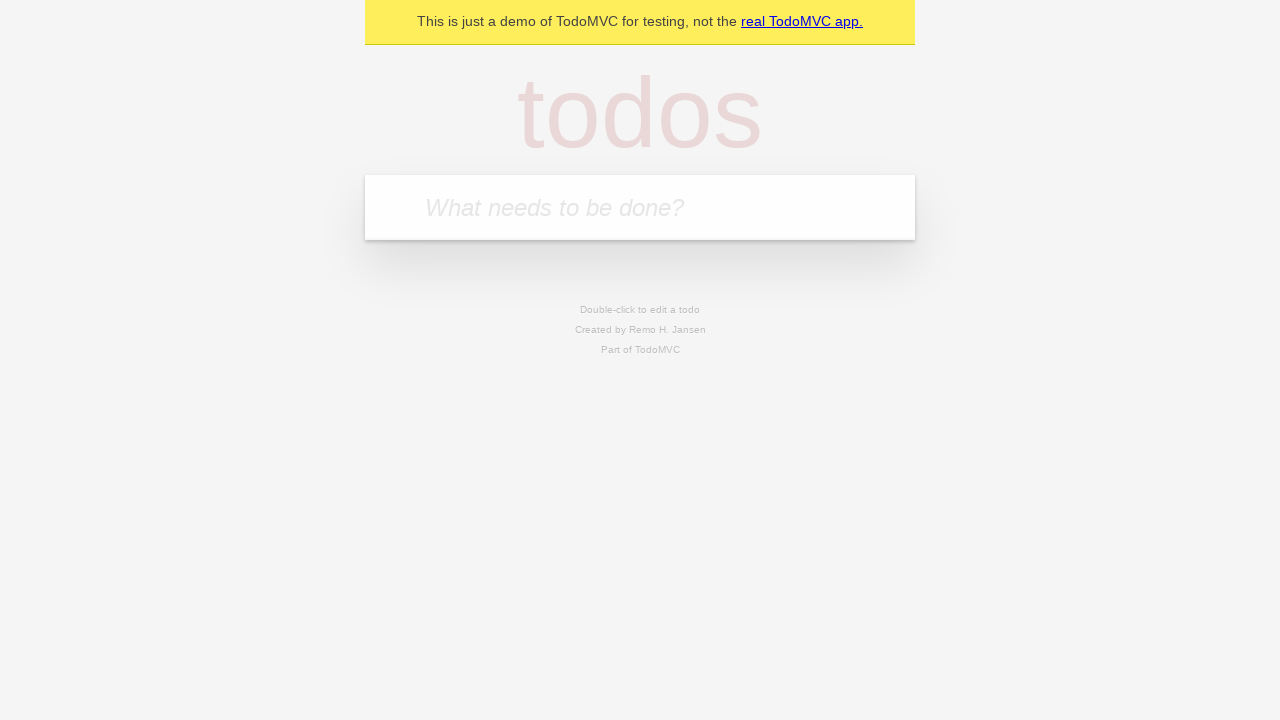

Filled todo input with 'buy some cheese' on internal:attr=[placeholder="What needs to be done?"i]
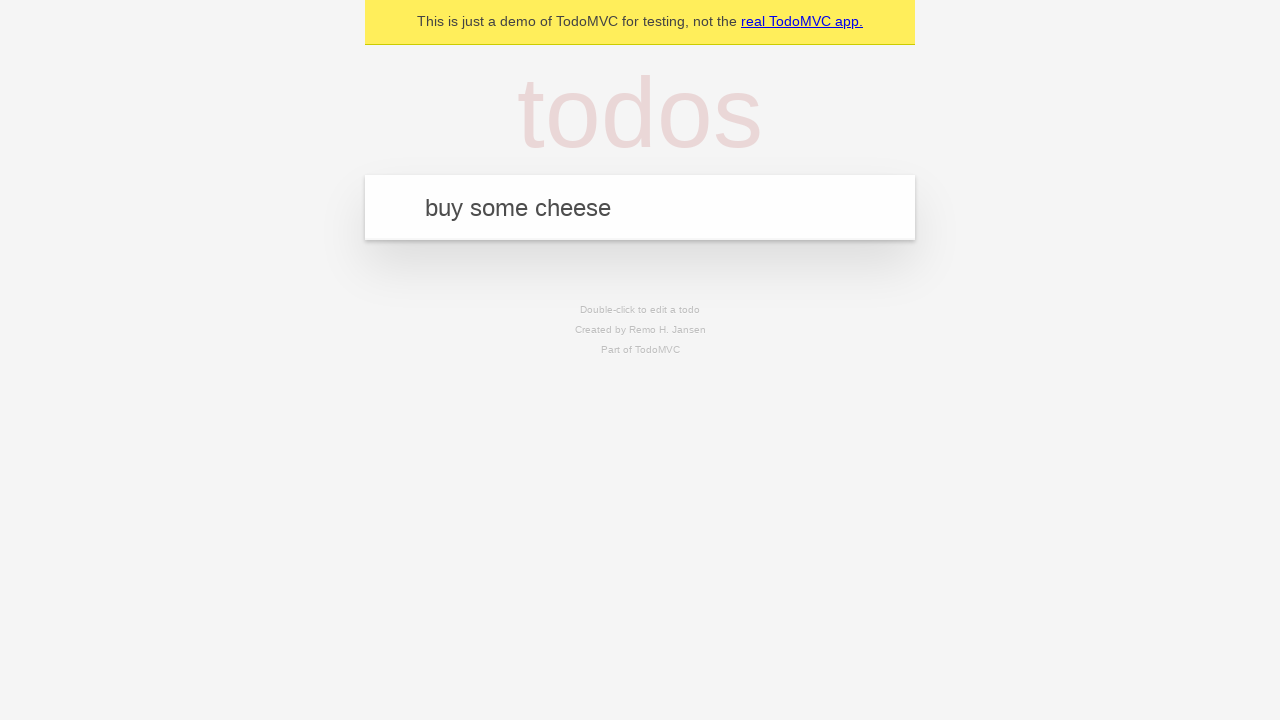

Pressed Enter to create first todo item on internal:attr=[placeholder="What needs to be done?"i]
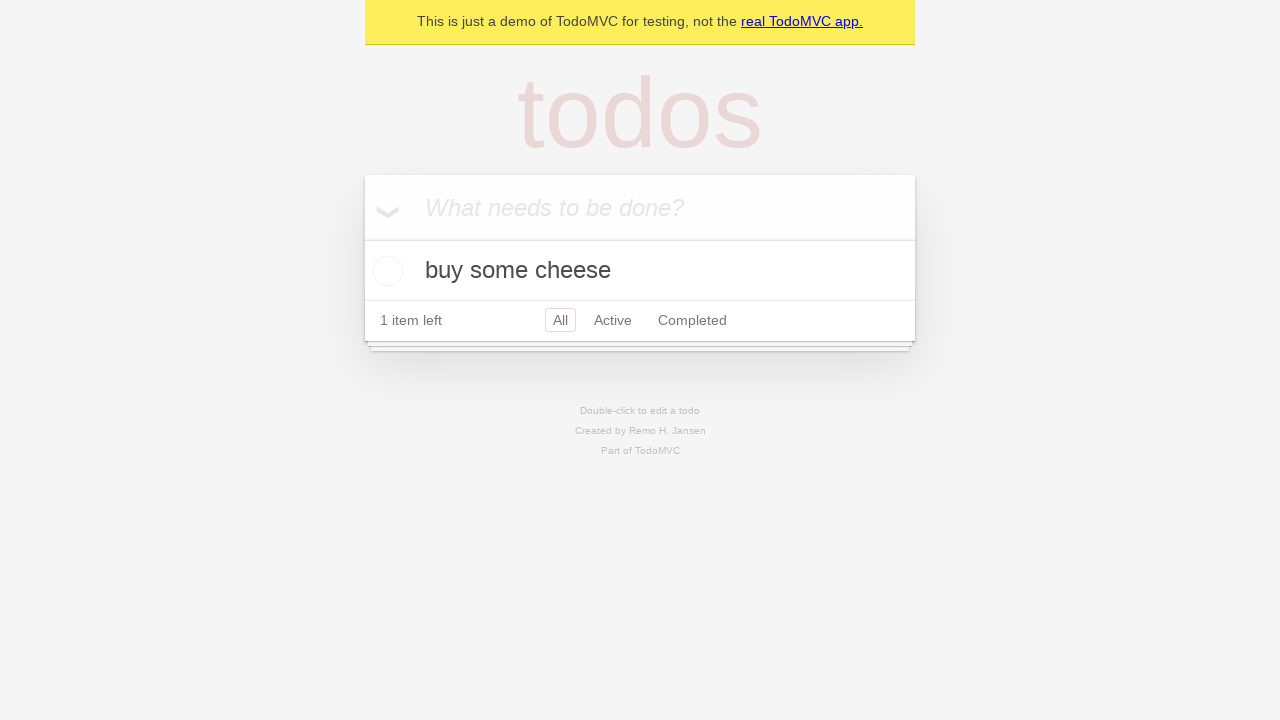

Filled todo input with 'feed the cat' on internal:attr=[placeholder="What needs to be done?"i]
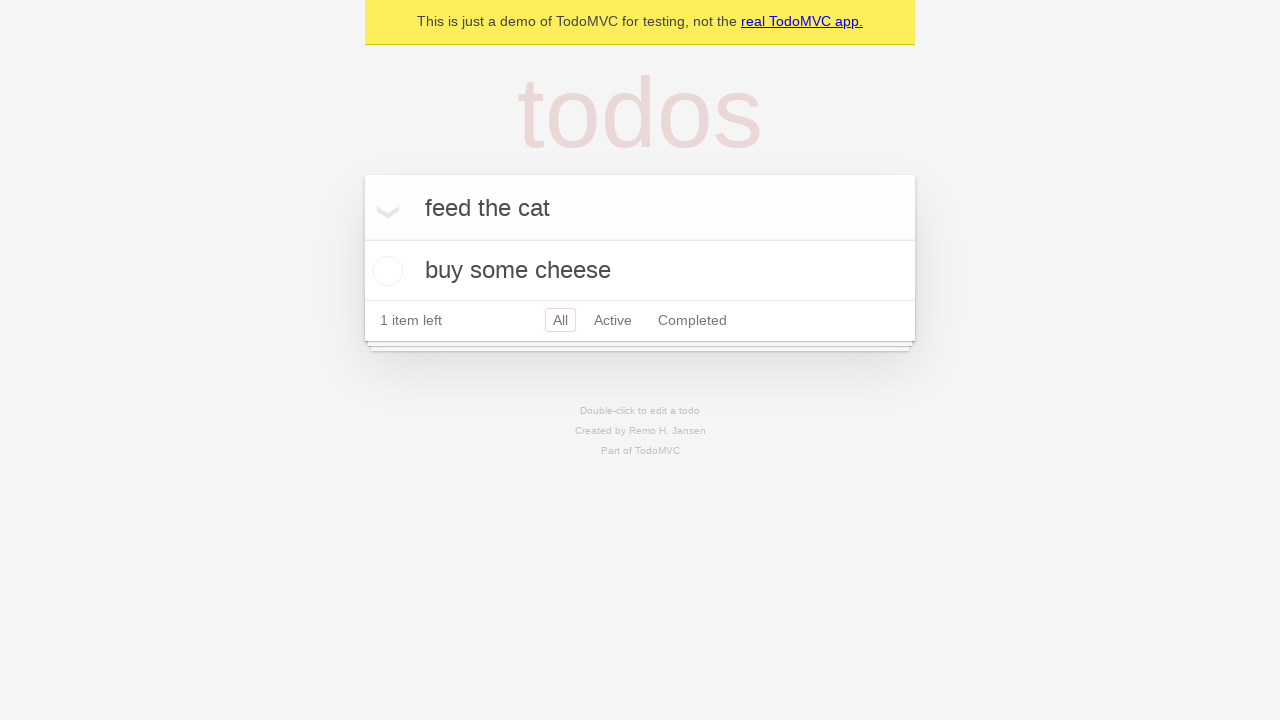

Pressed Enter to create second todo item on internal:attr=[placeholder="What needs to be done?"i]
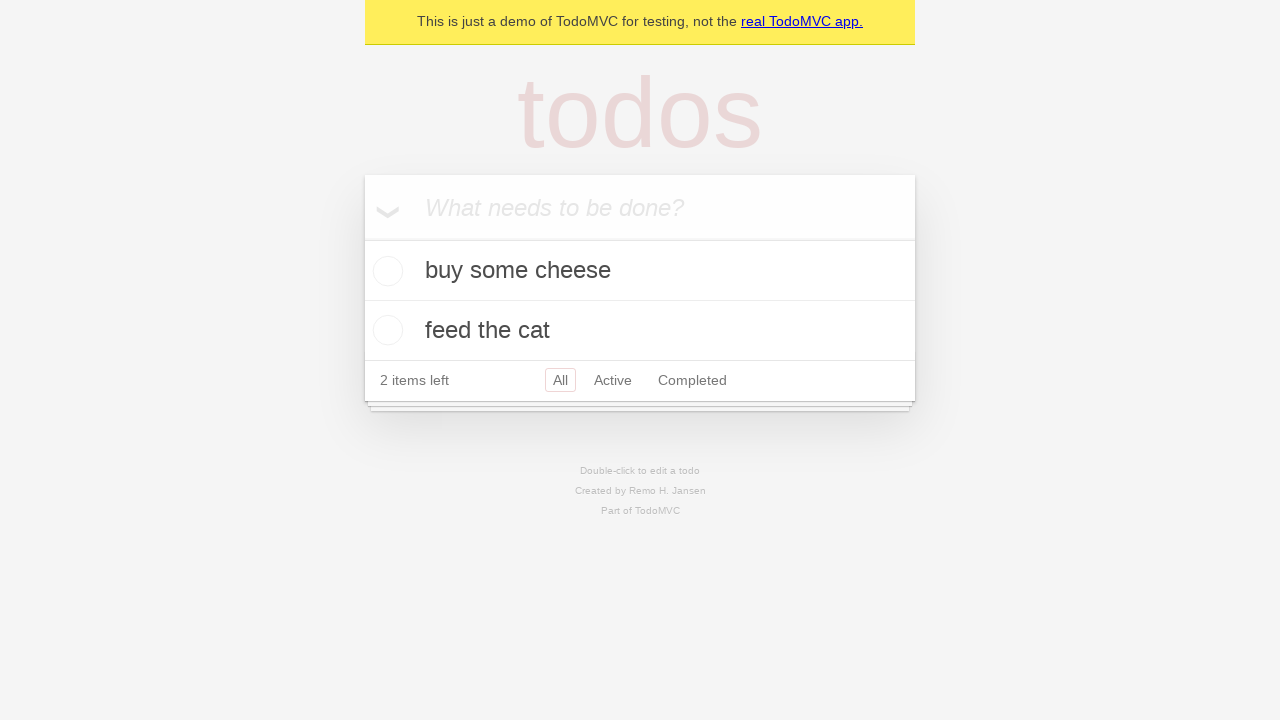

Checked checkbox for first todo item 'buy some cheese' at (385, 271) on internal:testid=[data-testid="todo-item"s] >> nth=0 >> internal:role=checkbox
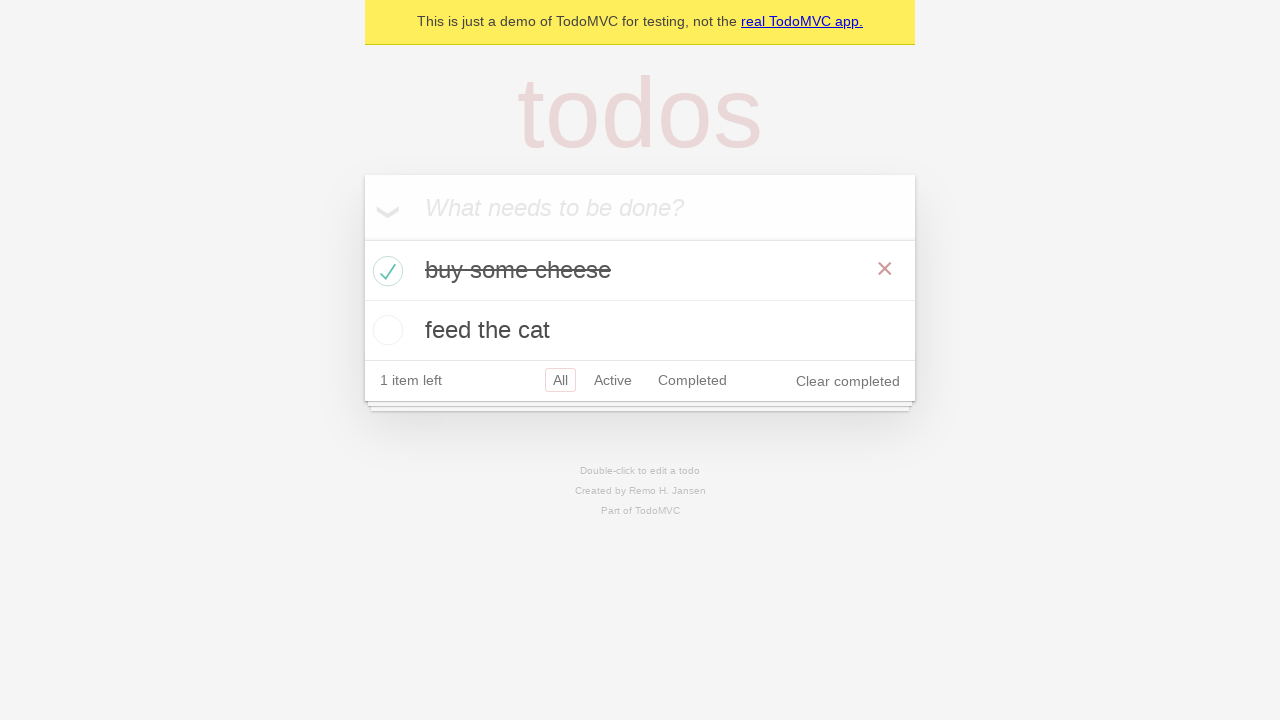

Checked checkbox for second todo item 'feed the cat' at (385, 330) on internal:testid=[data-testid="todo-item"s] >> nth=1 >> internal:role=checkbox
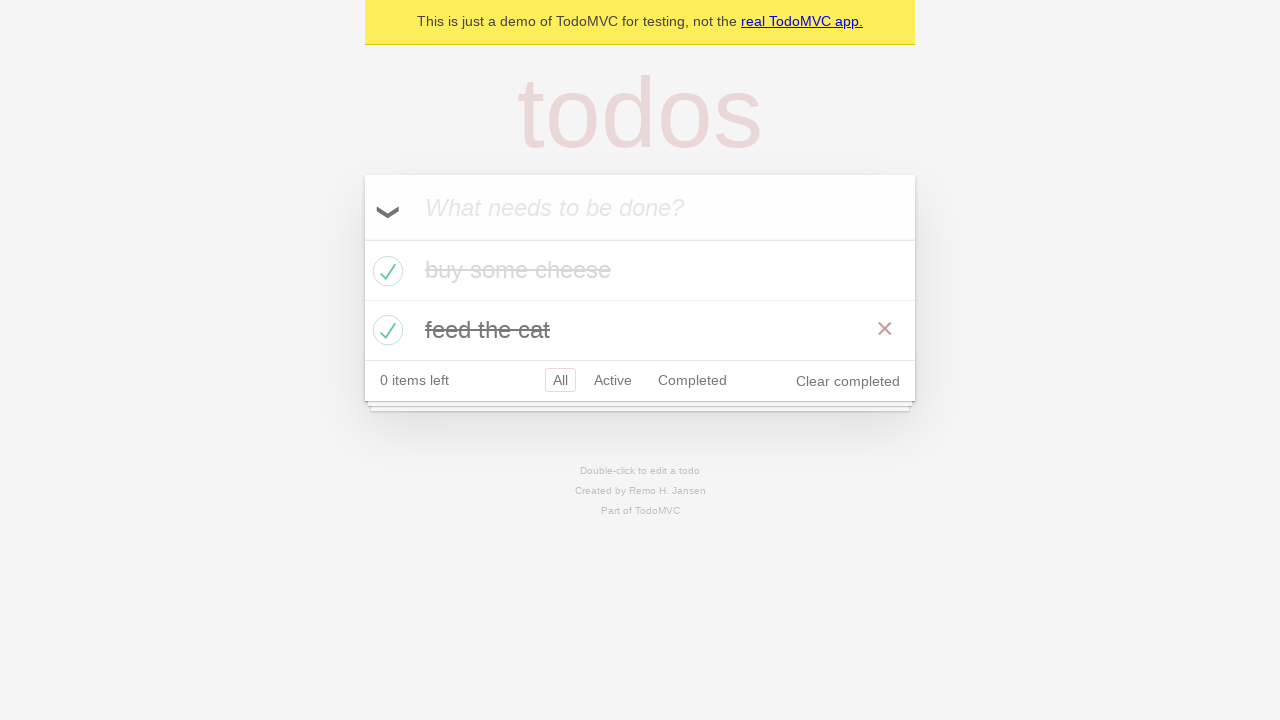

Verified that todo items are marked as completed
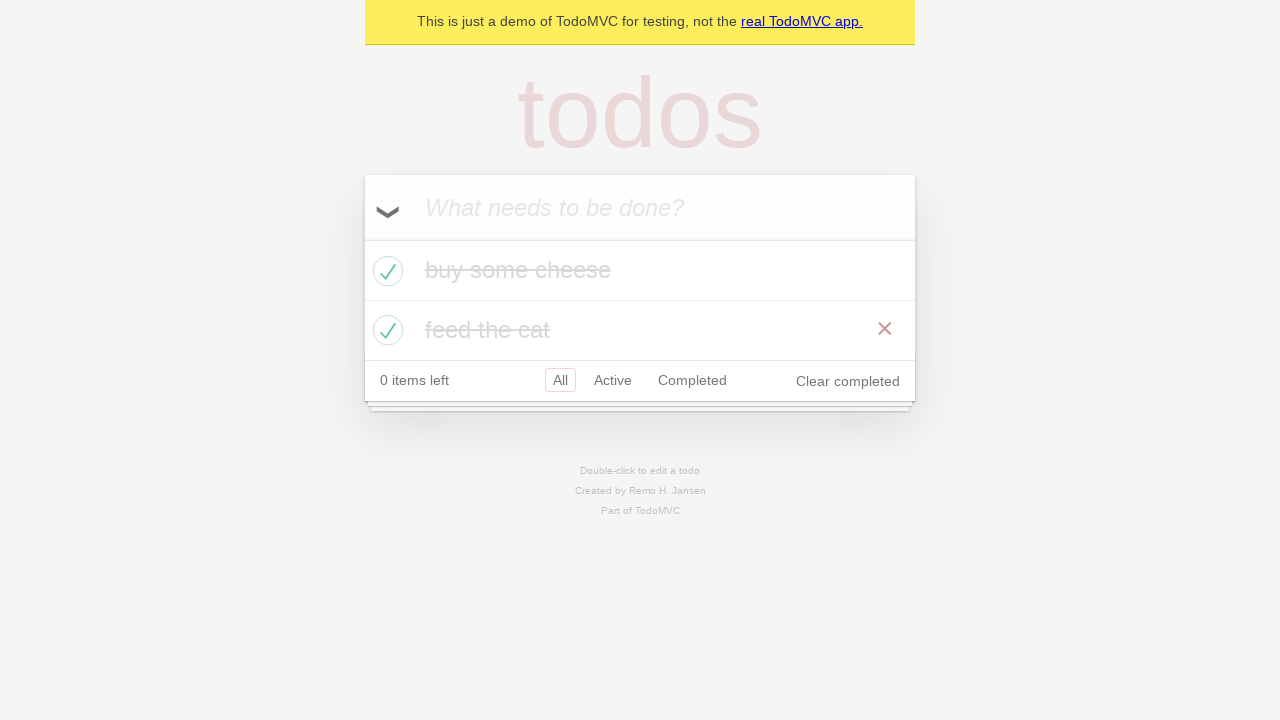

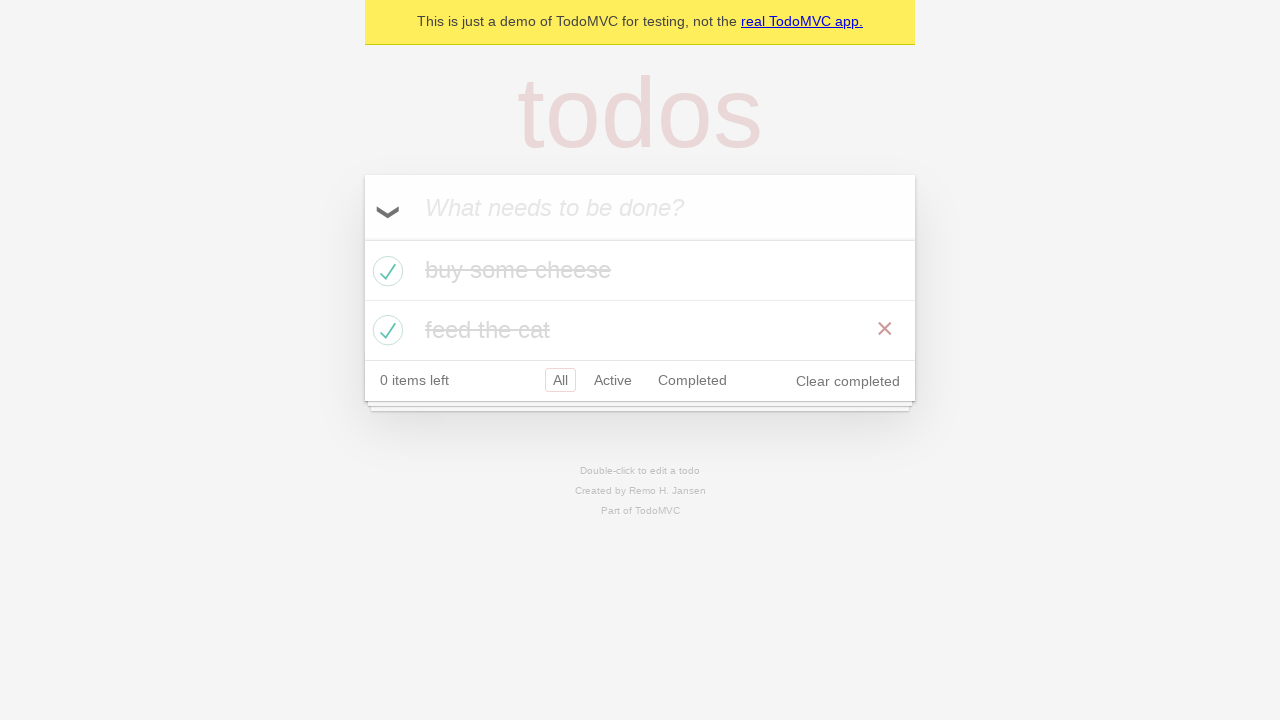